Tests a web form by filling text input, password input, selecting from dropdown, verifying checkbox states, clicking a checkbox, and verifying radio button states on the Selenium test page.

Starting URL: https://www.selenium.dev/selenium/web/web-form.html

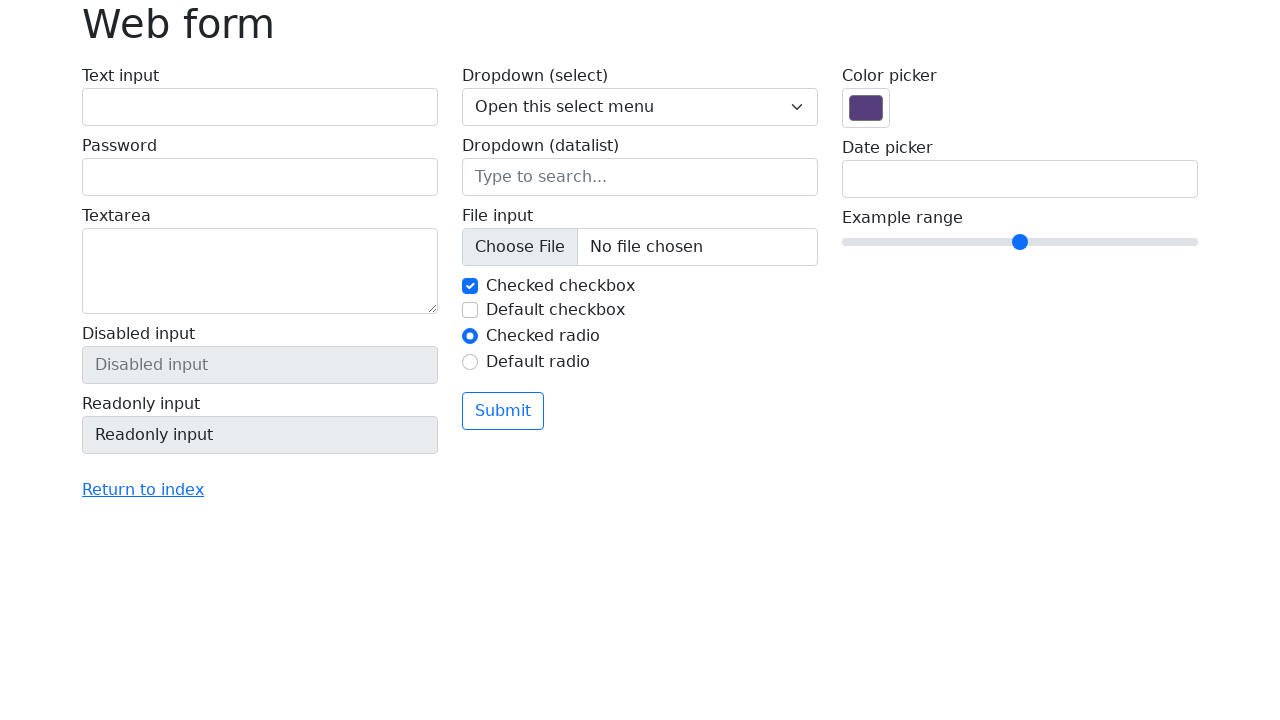

Waited 3 seconds for page to load
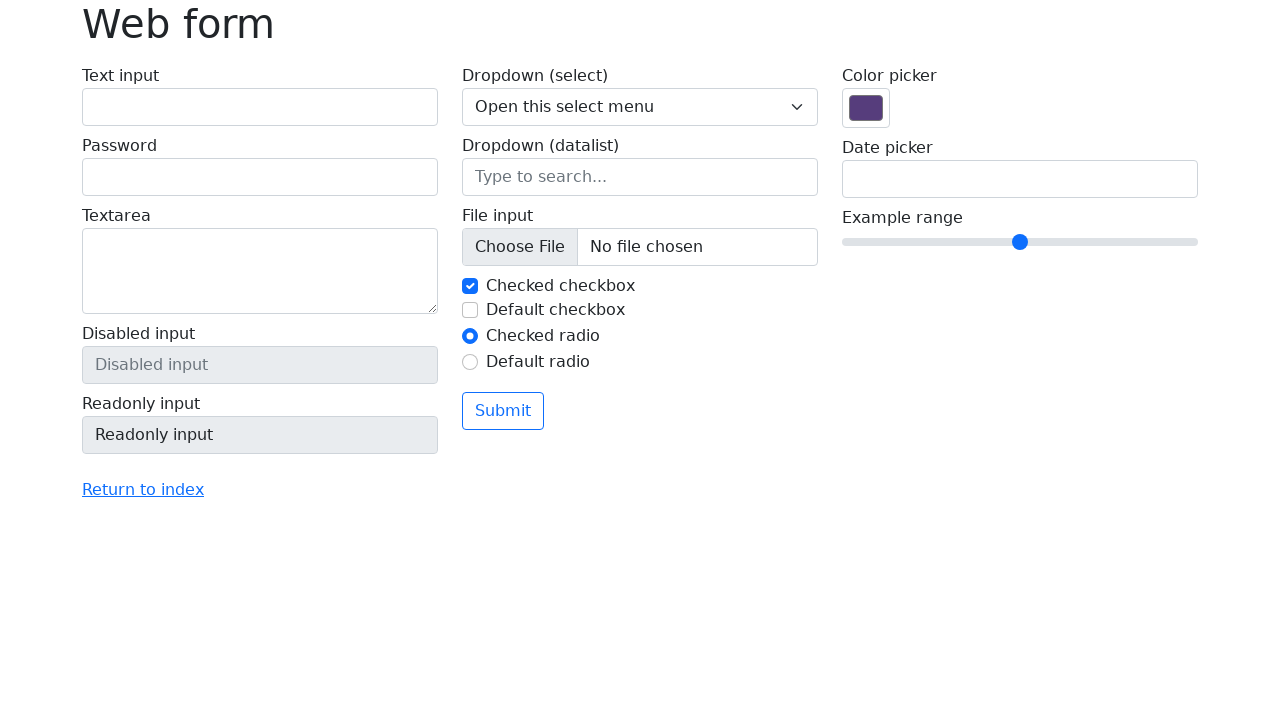

Text input field became visible
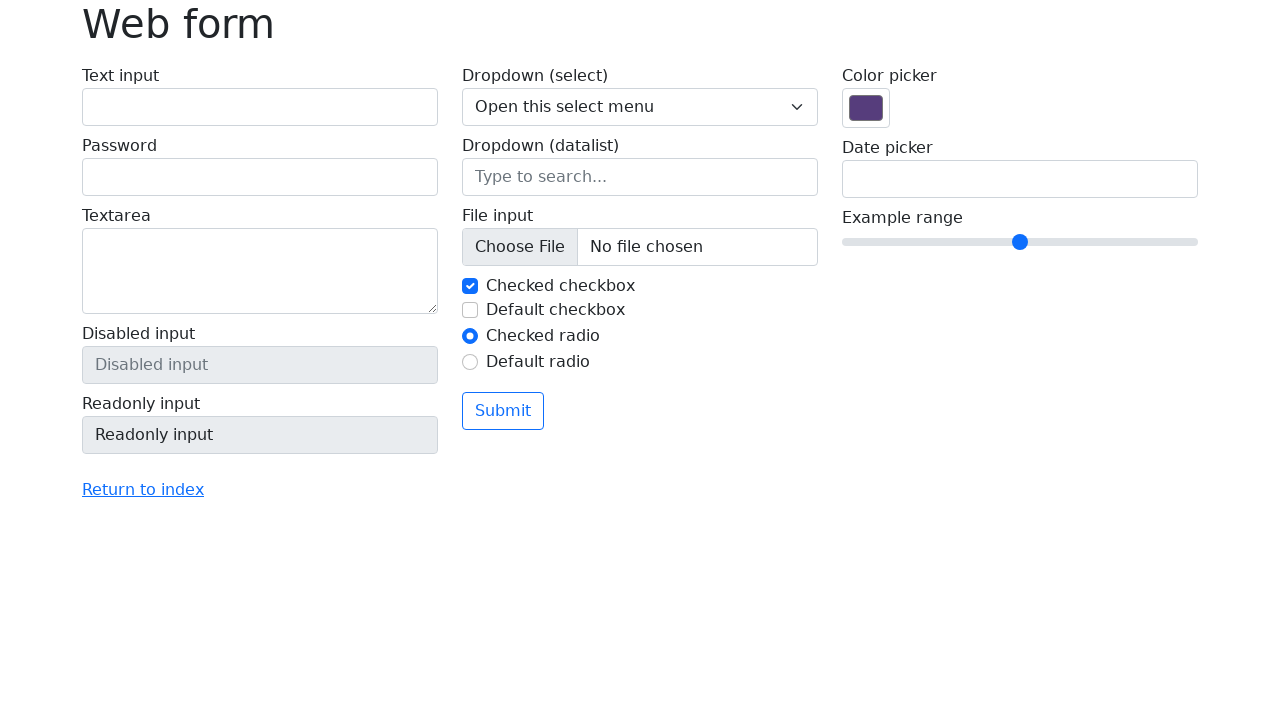

Filled text input field with 'textInputValue' on #my-text-id
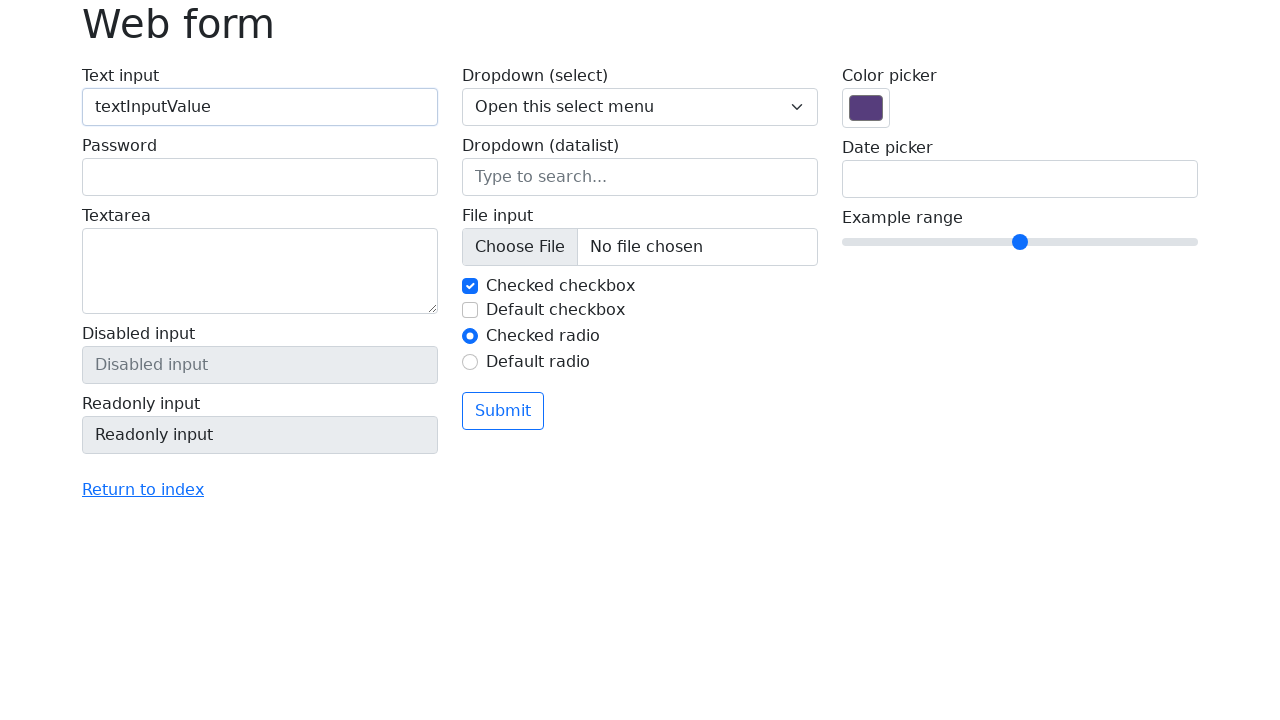

Filled password input field with 'passwordInputValue' on input[name='my-password']
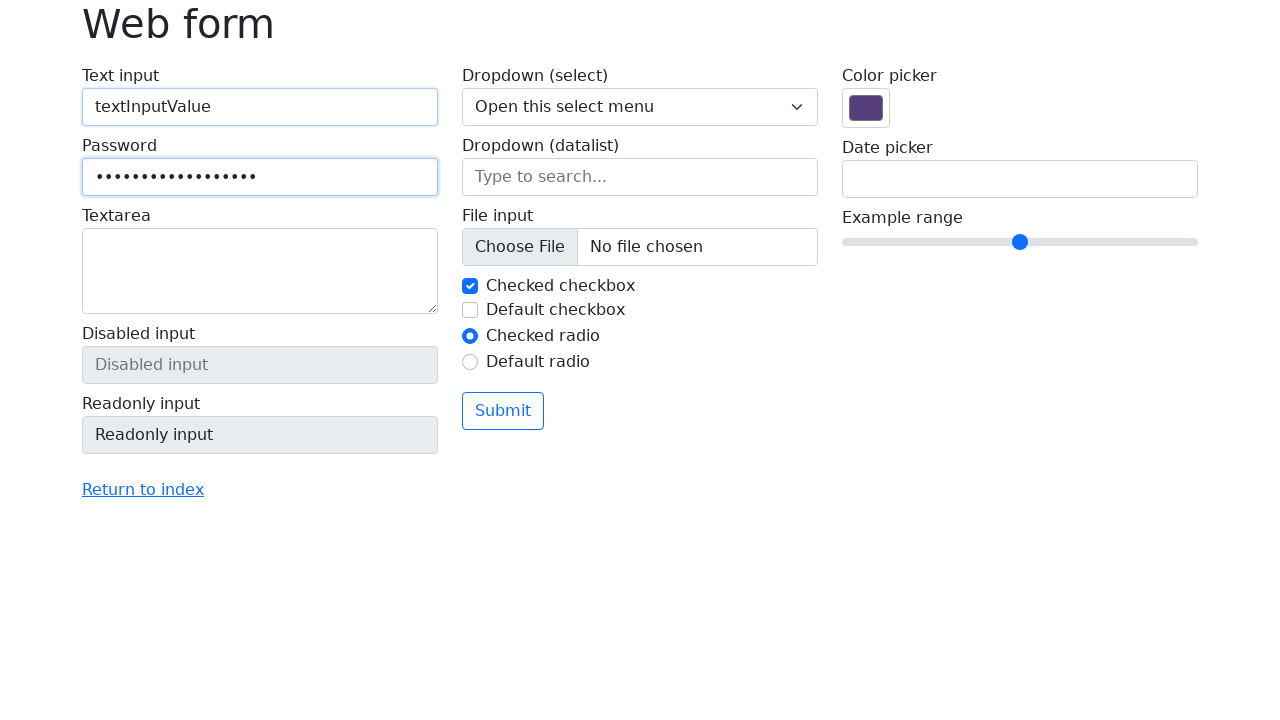

Selected option '1' from dropdown on select[name='my-select']
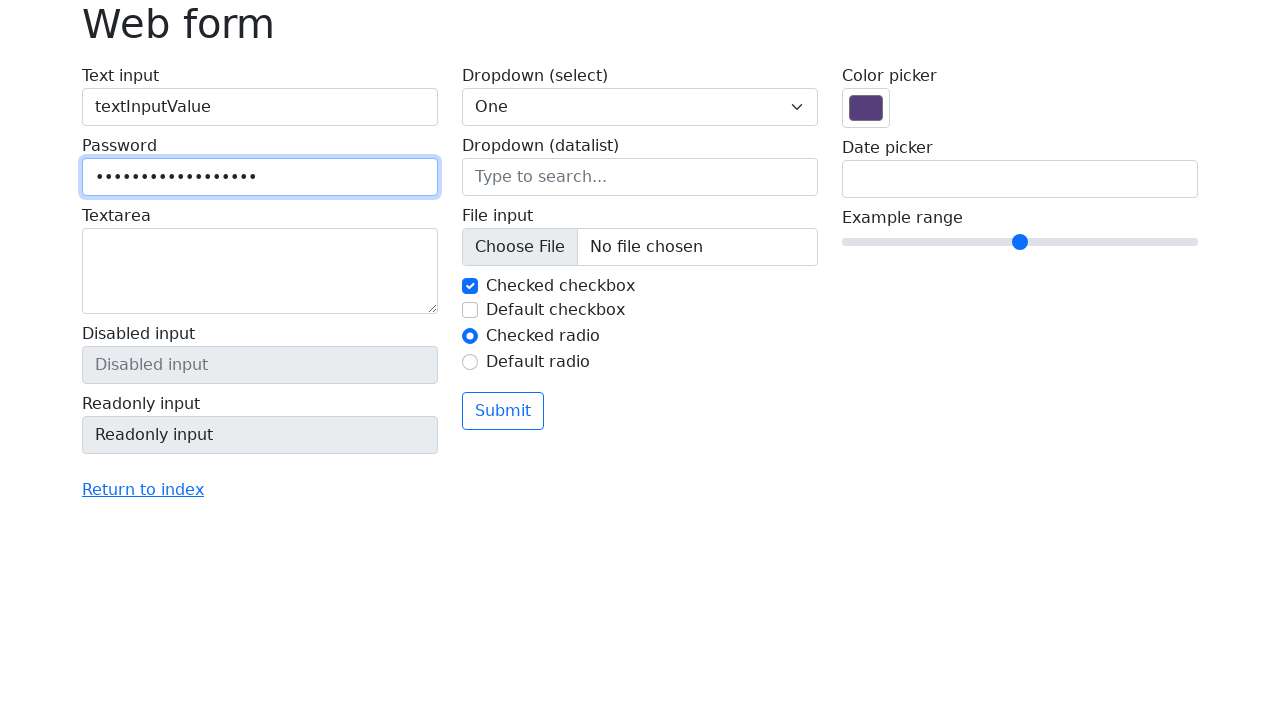

Waited 3 seconds after selecting dropdown option
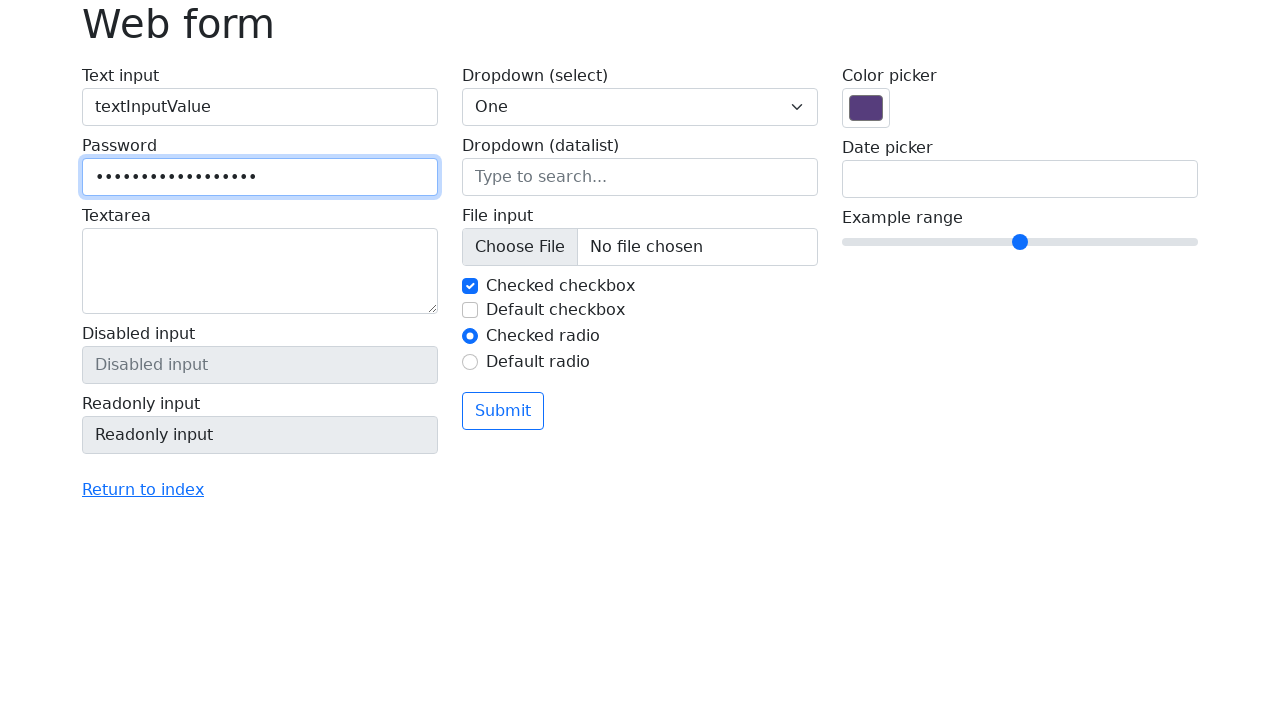

Verified checkbox 1 is checked by default
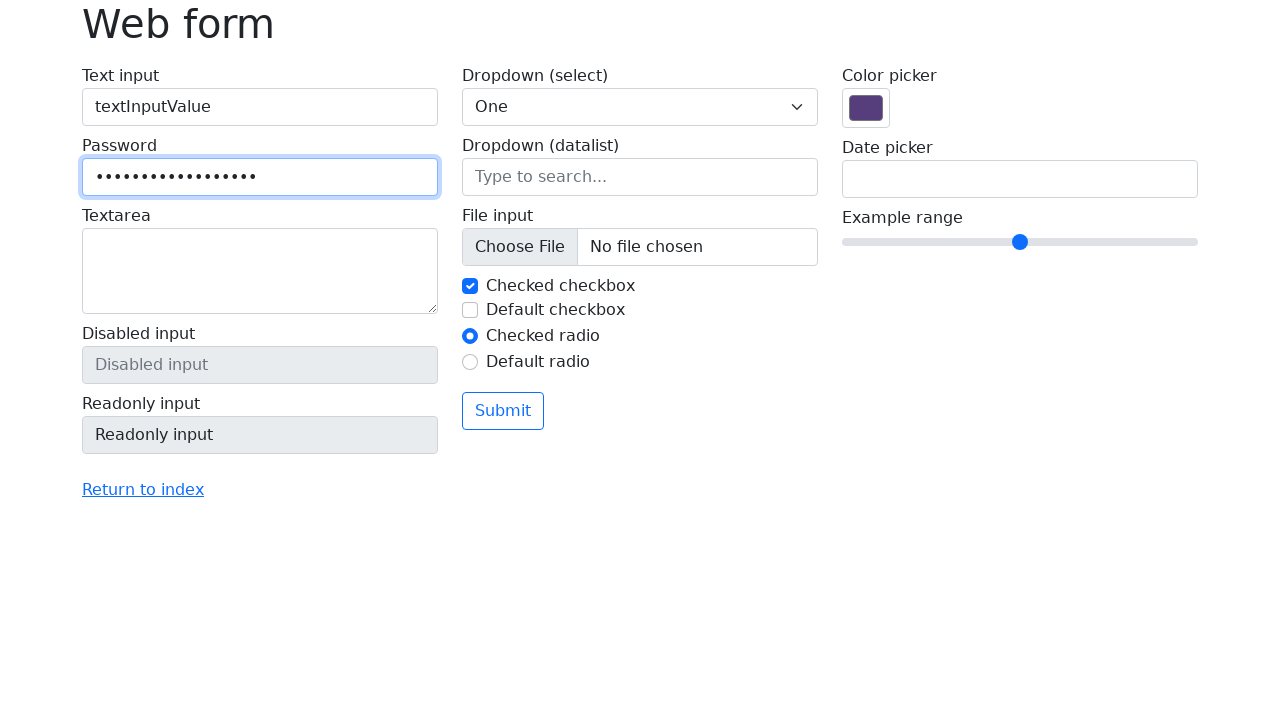

Verified checkbox 2 is not checked
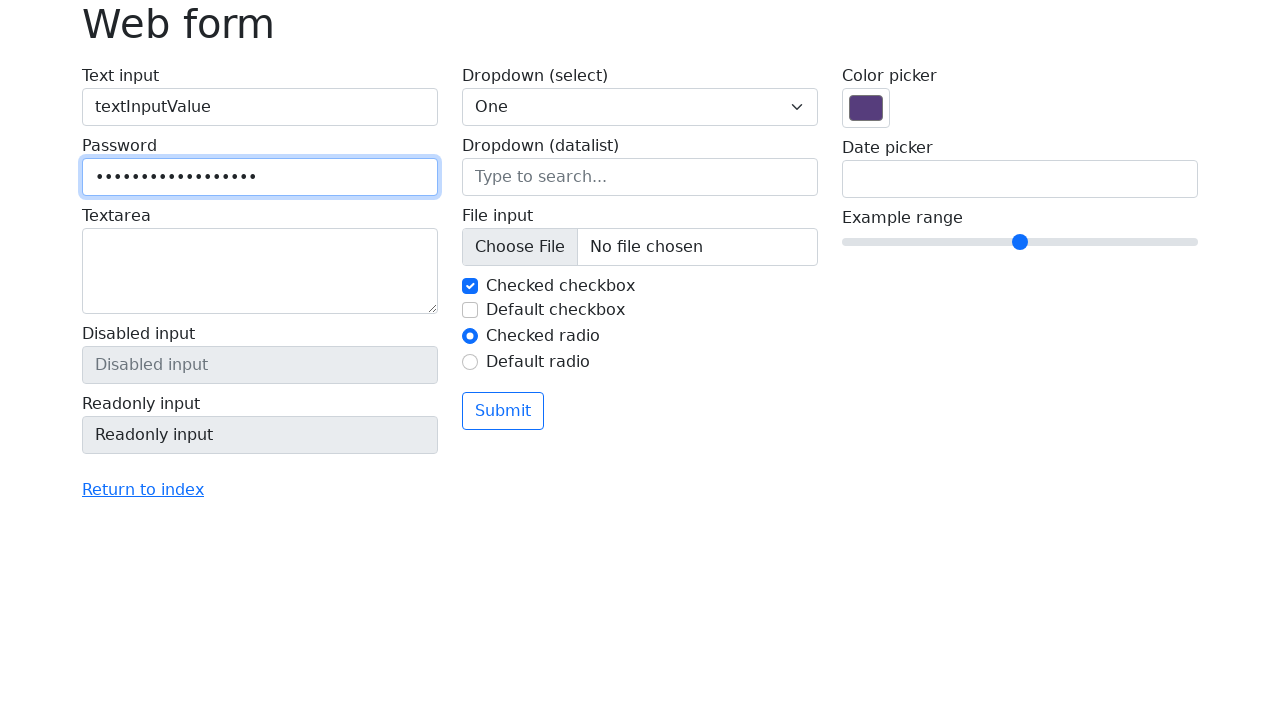

Checkbox 2 became visible and clickable
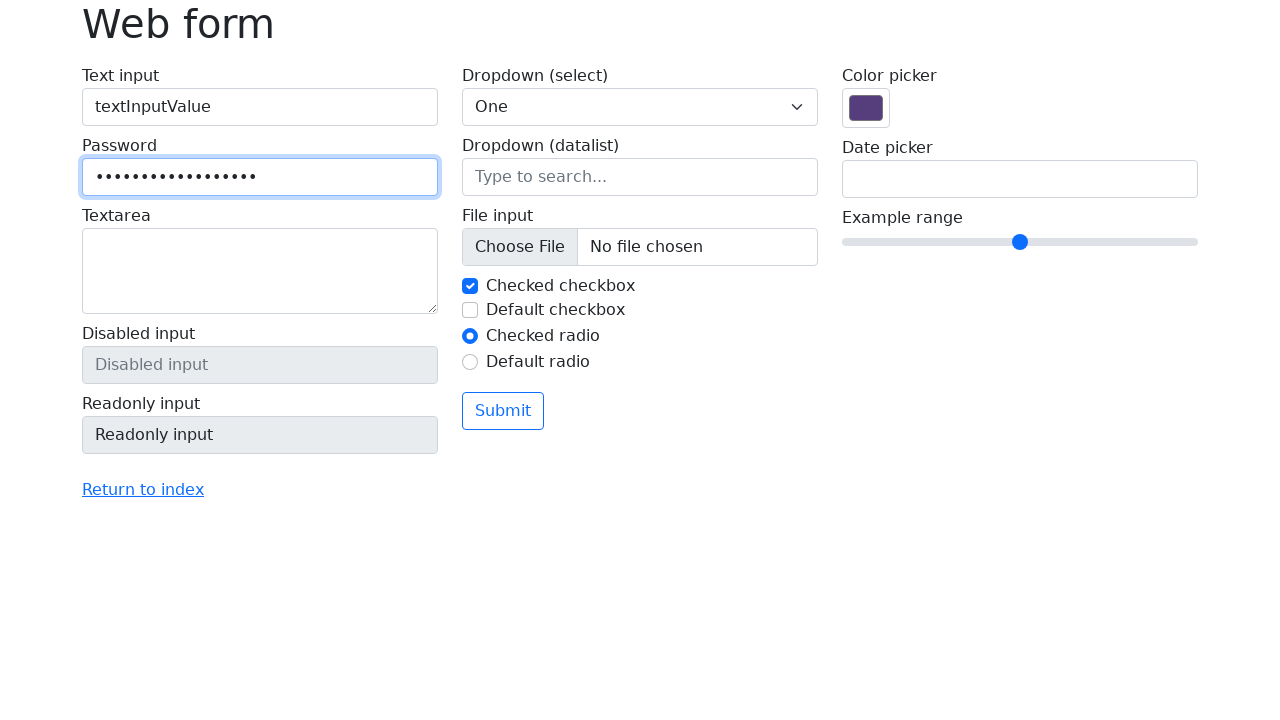

Clicked checkbox 2 at (470, 310) on #my-check-2
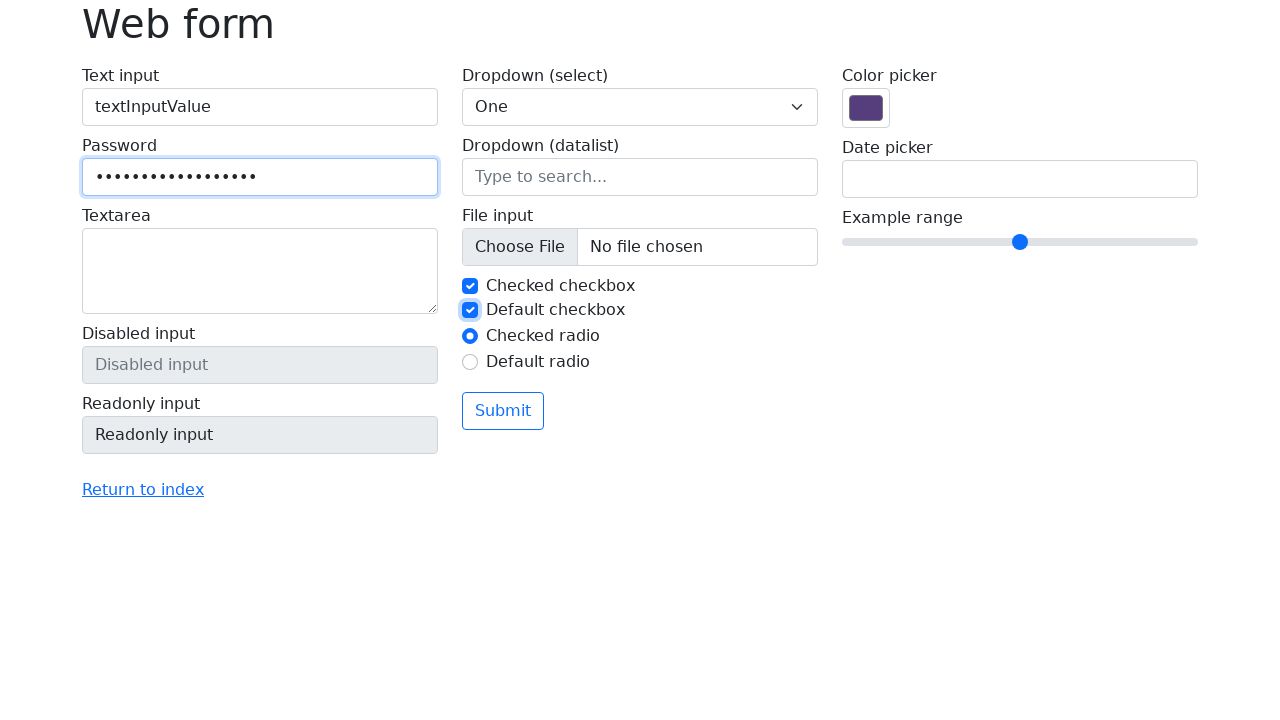

Verified radio button 1 is checked
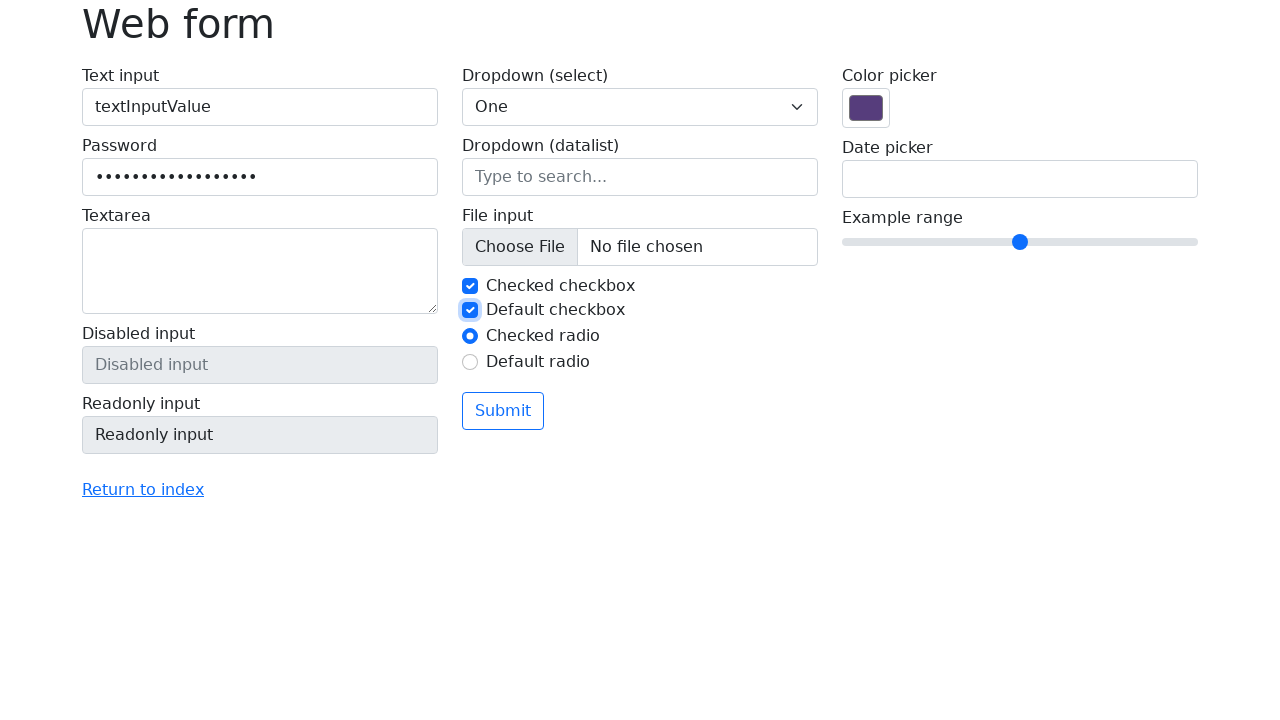

Verified radio button 2 is not checked
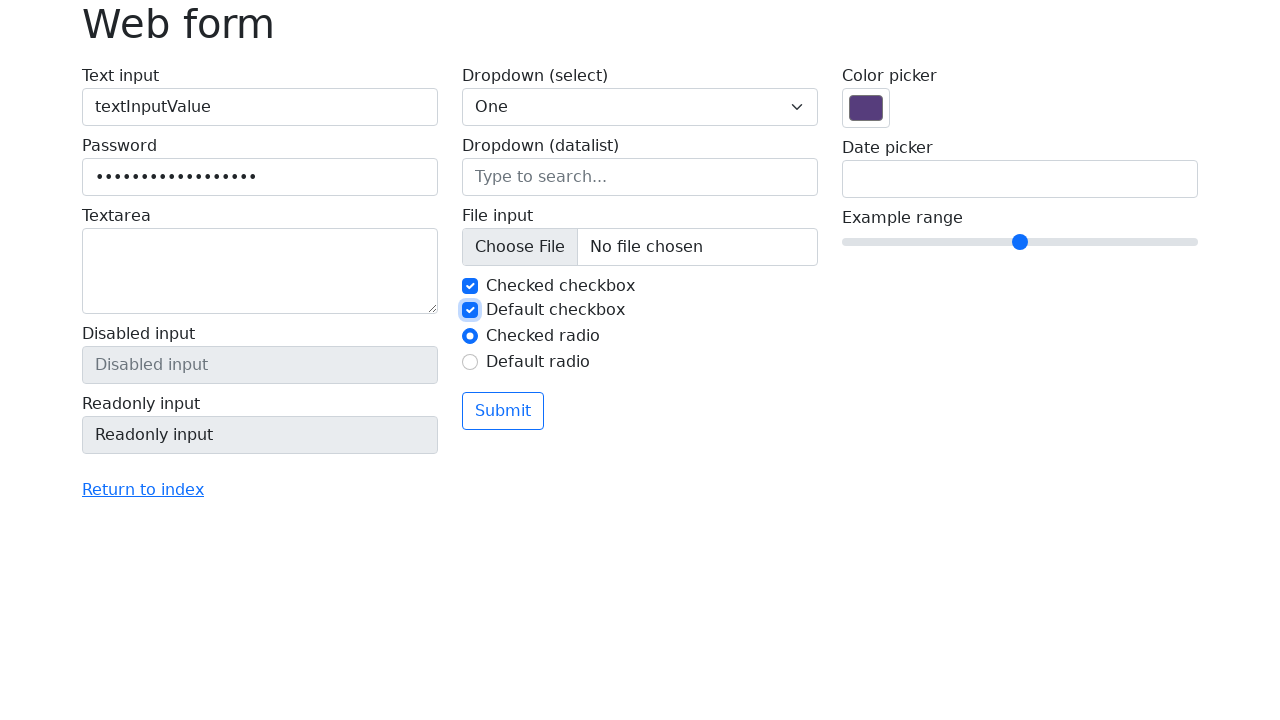

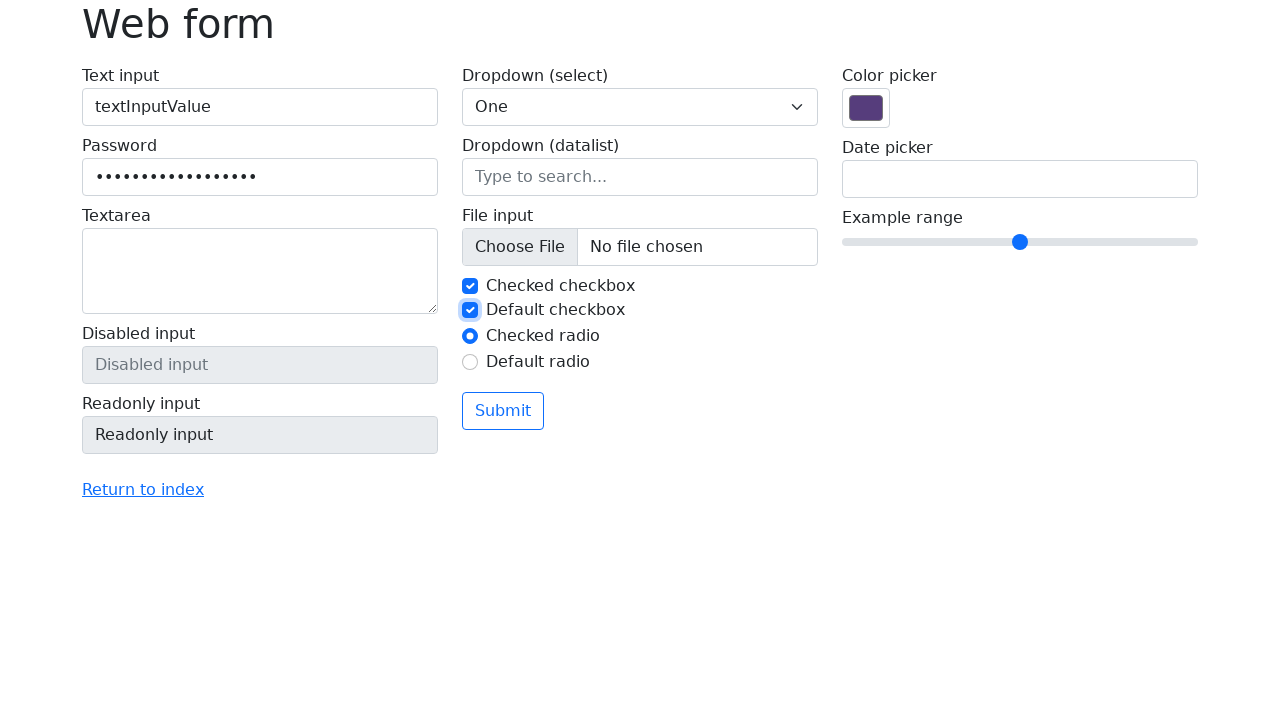